Navigates to a practice form page and retrieves the page title

Starting URL: https://demoqa.com/automation-practice-form

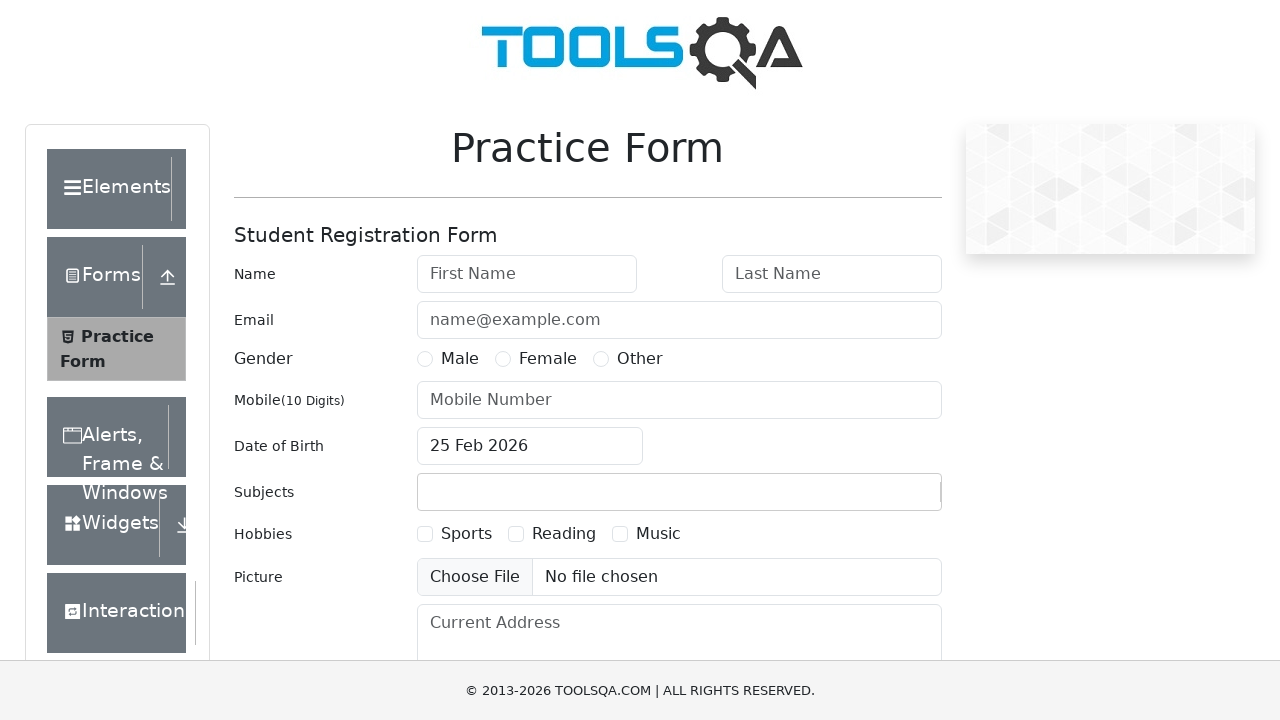

Navigated to automation practice form page
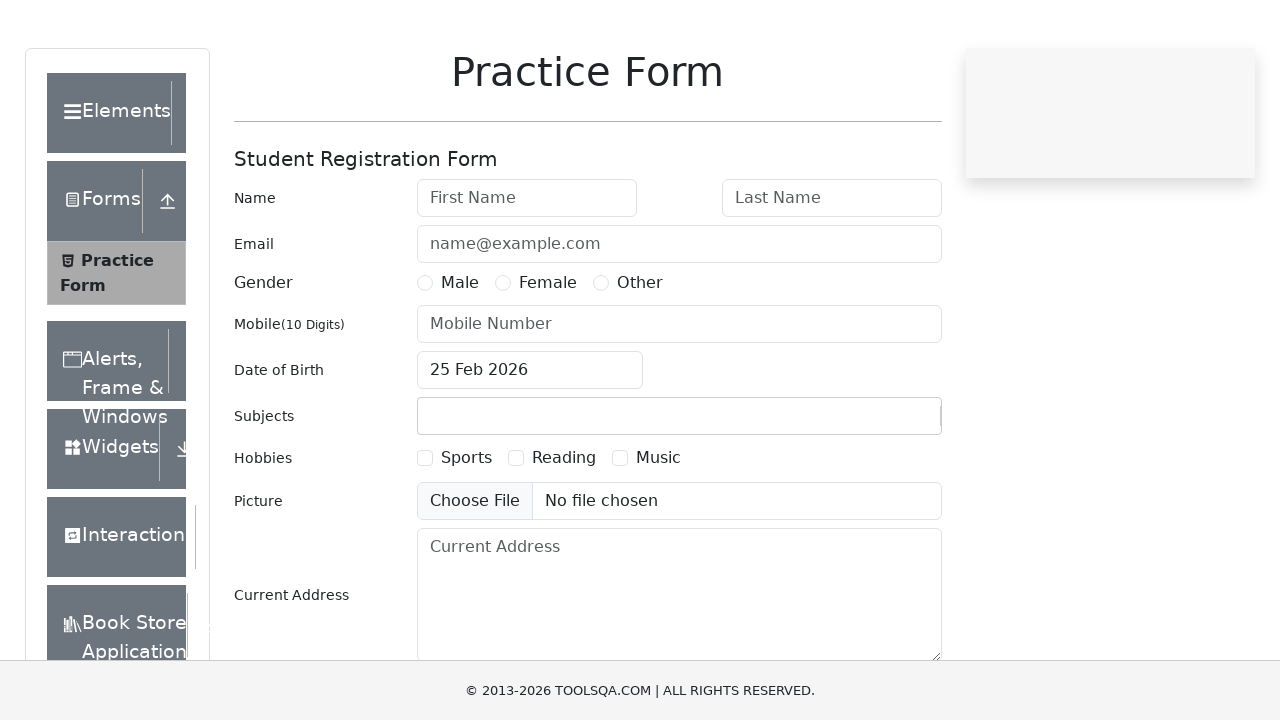

Retrieved and printed the page title
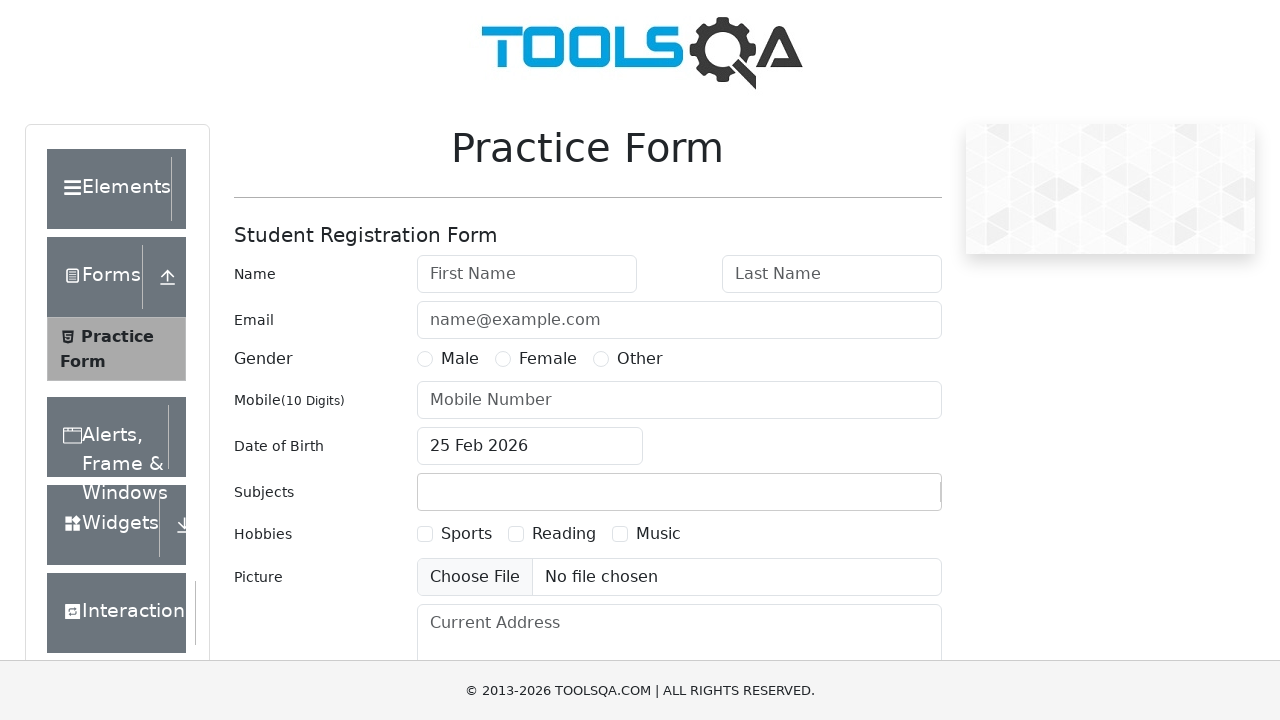

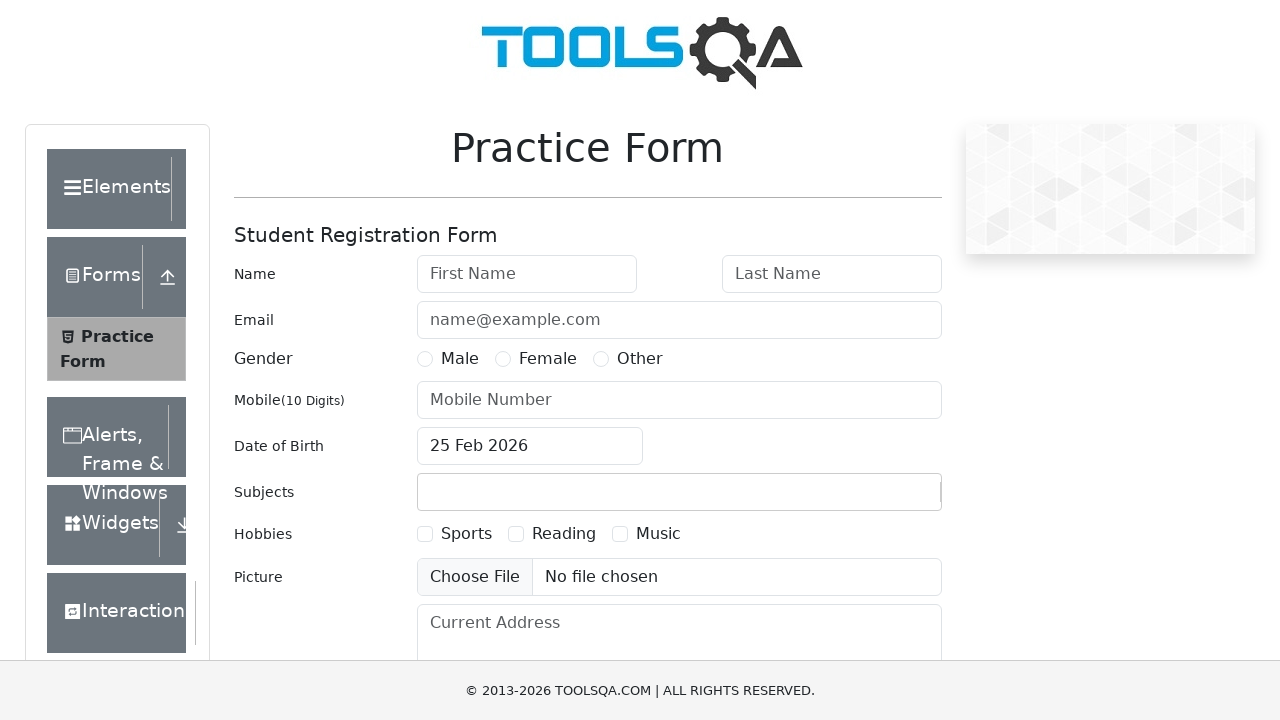